Tests button click functionality by clicking on Button 1 and verifying the displayed result text

Starting URL: https://practice.cydeo.com/multiple_buttons

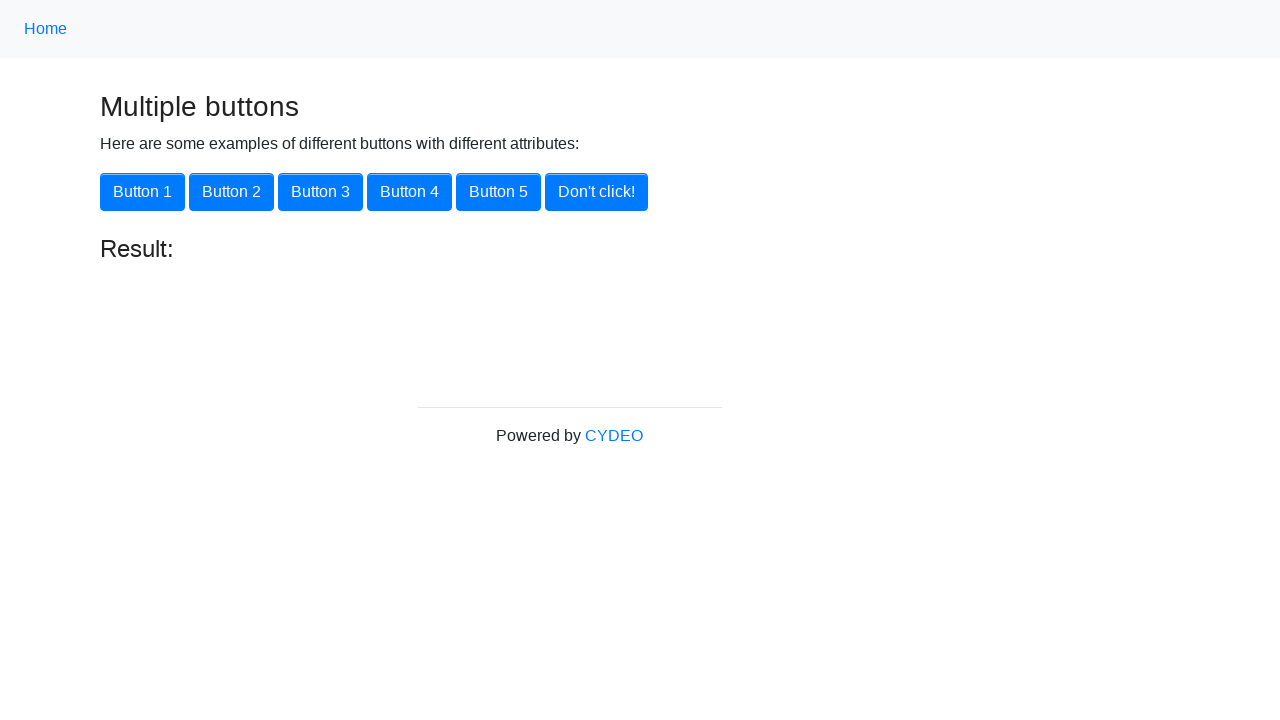

Clicked on Button 1 using XPath at (142, 192) on xpath=//*[@id='content']/div[1]/button[1]
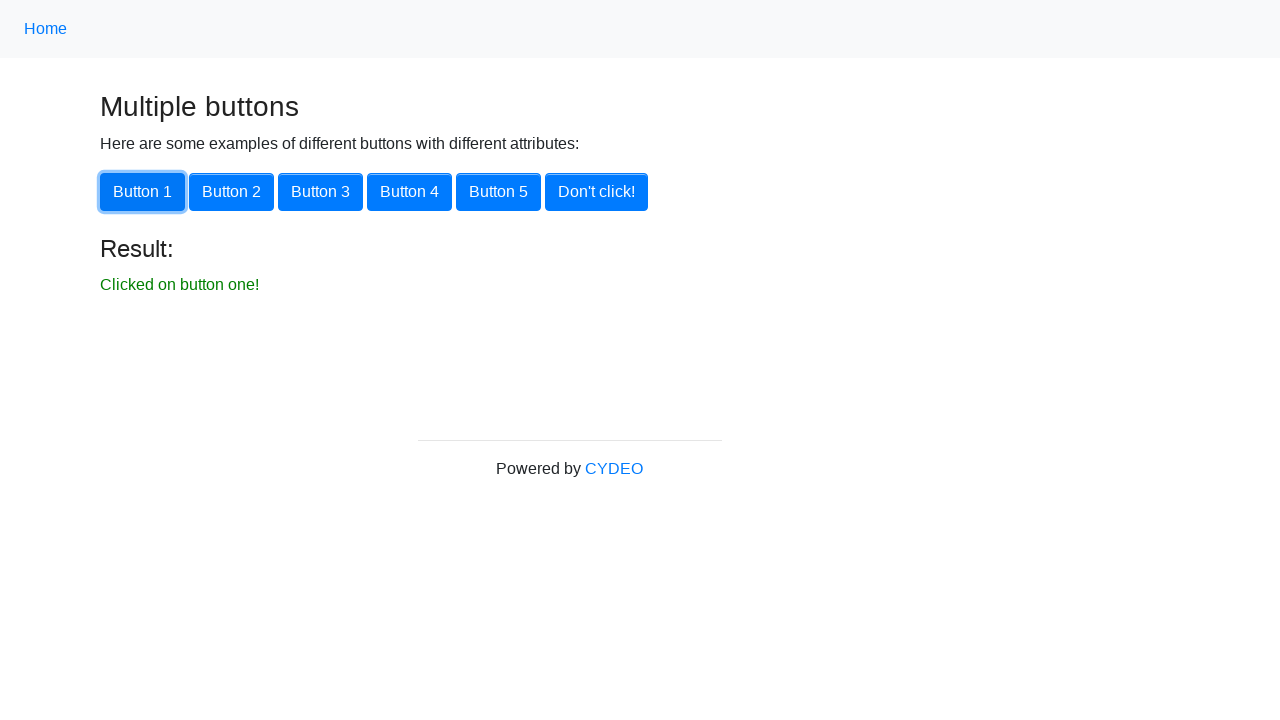

Result element loaded after button click
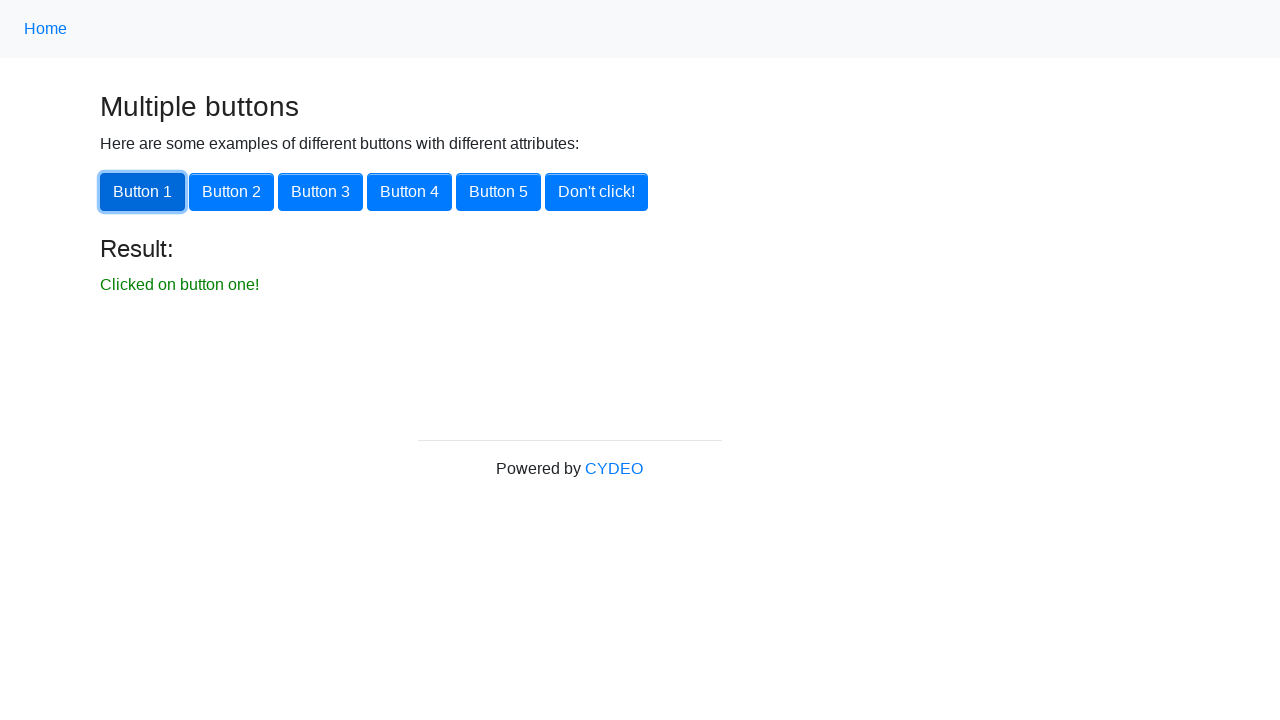

Retrieved result text content
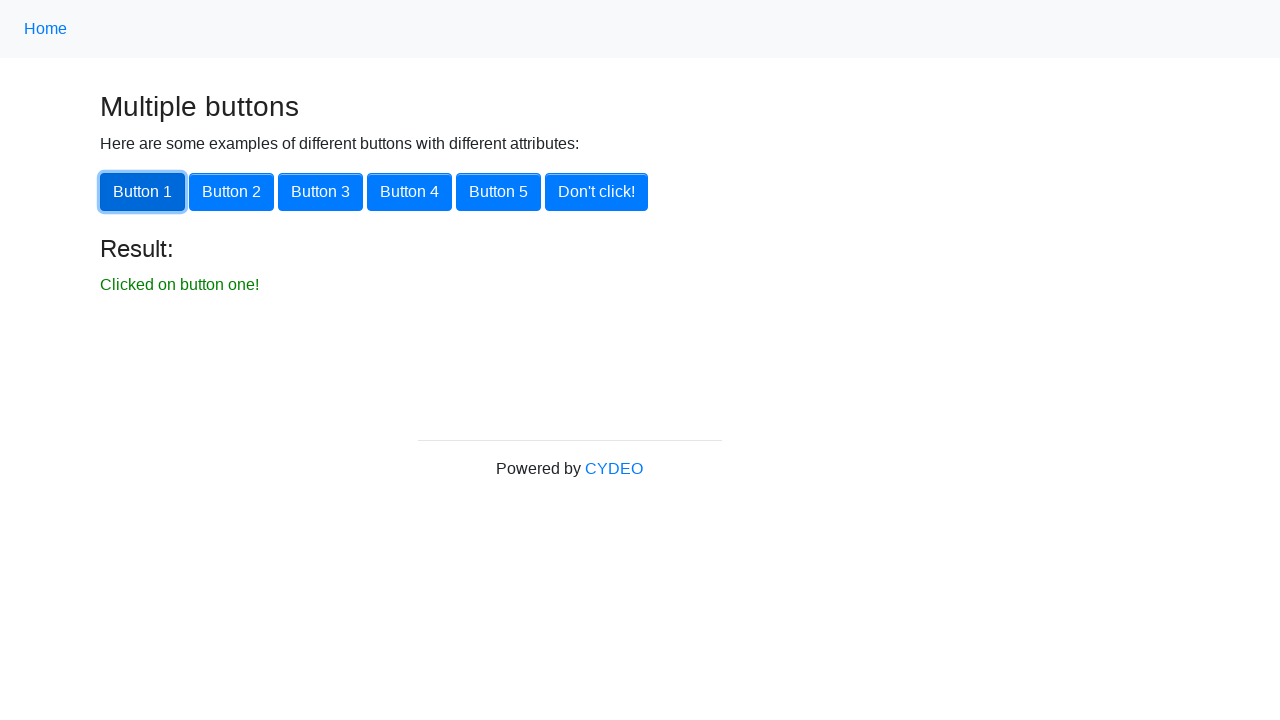

Verified result text matches expected value: 'Clicked on button one!'
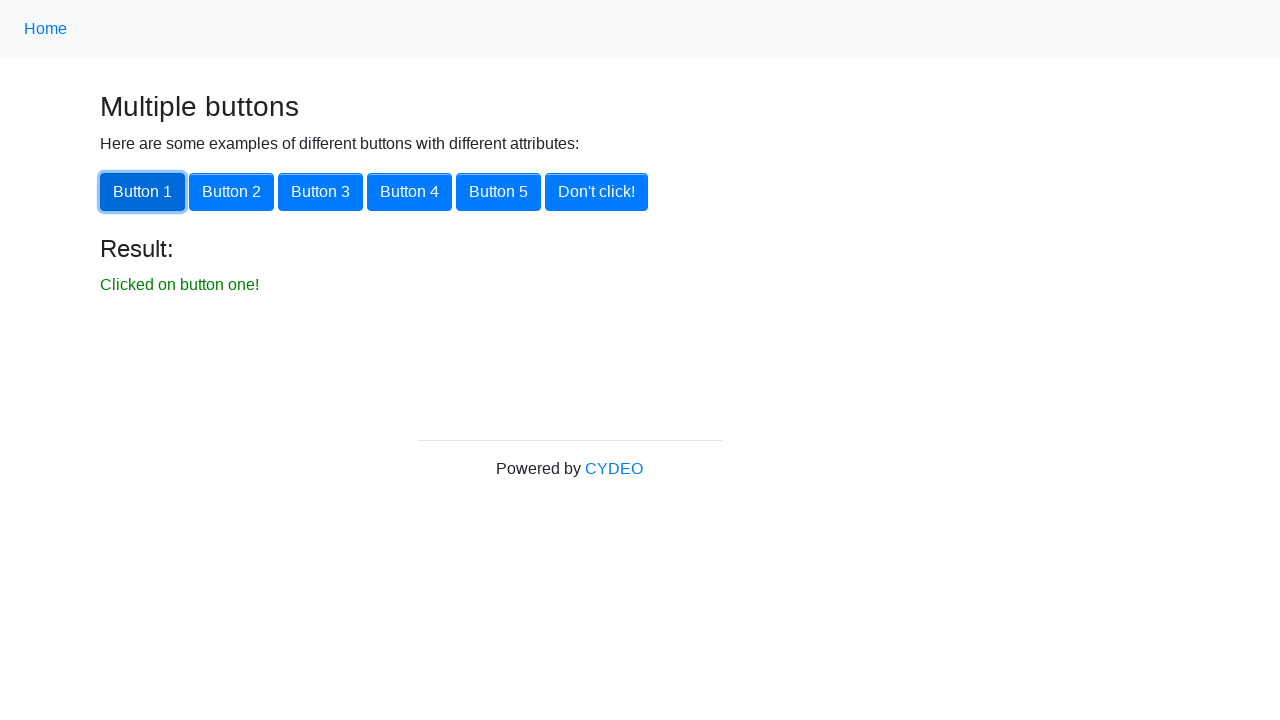

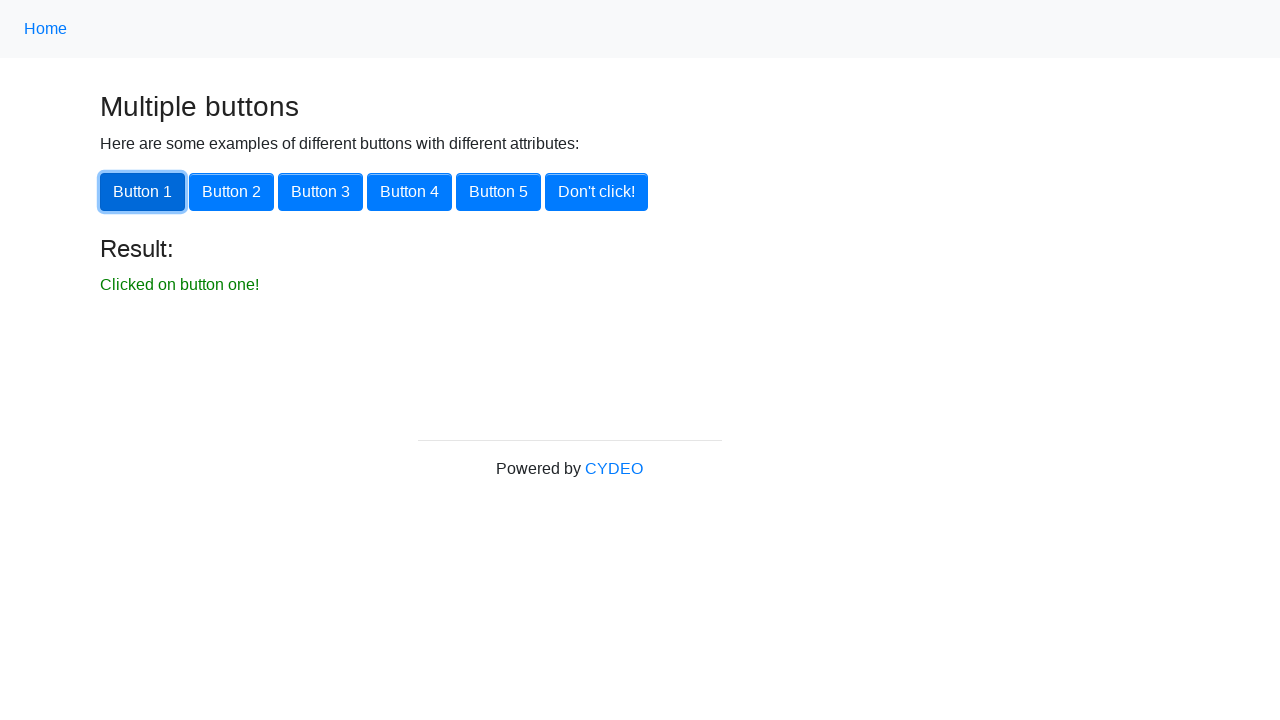